Tests a math quiz page by reading two numbers displayed on the page, calculating their sum, selecting the result from a dropdown menu, and submitting the answer.

Starting URL: http://suninjuly.github.io/selects1.html

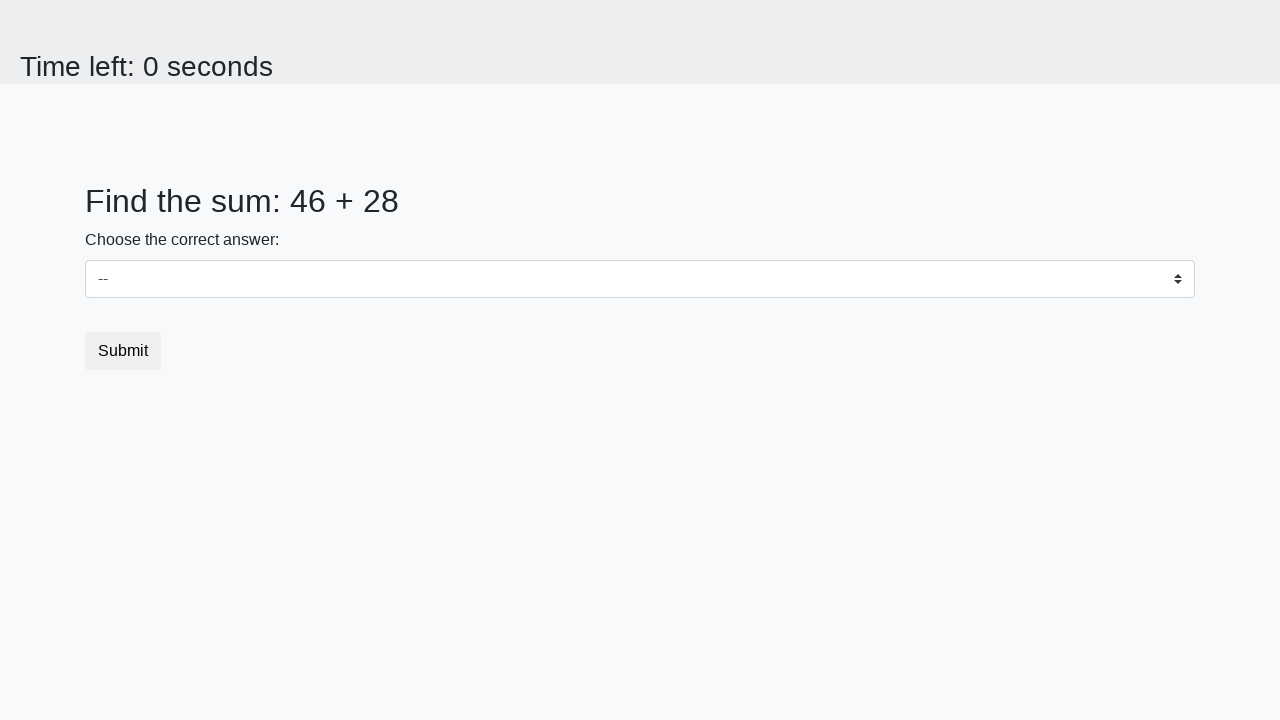

Read first number from page
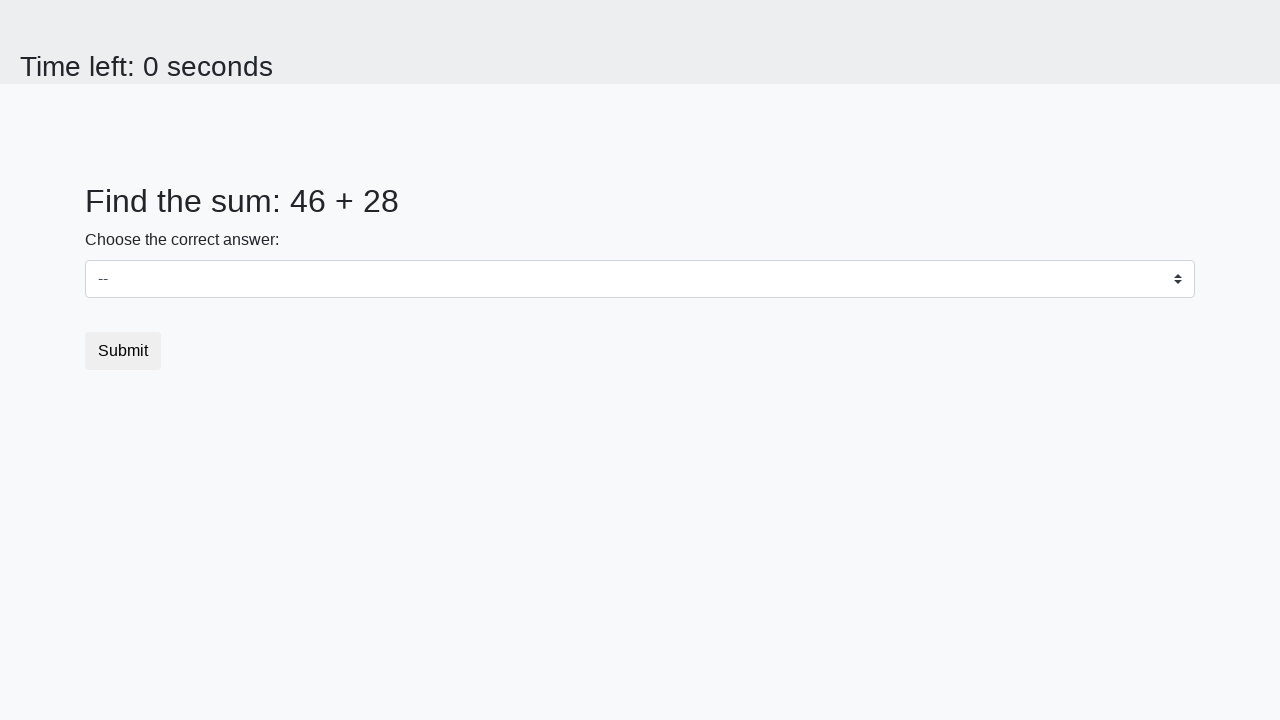

Read second number from page
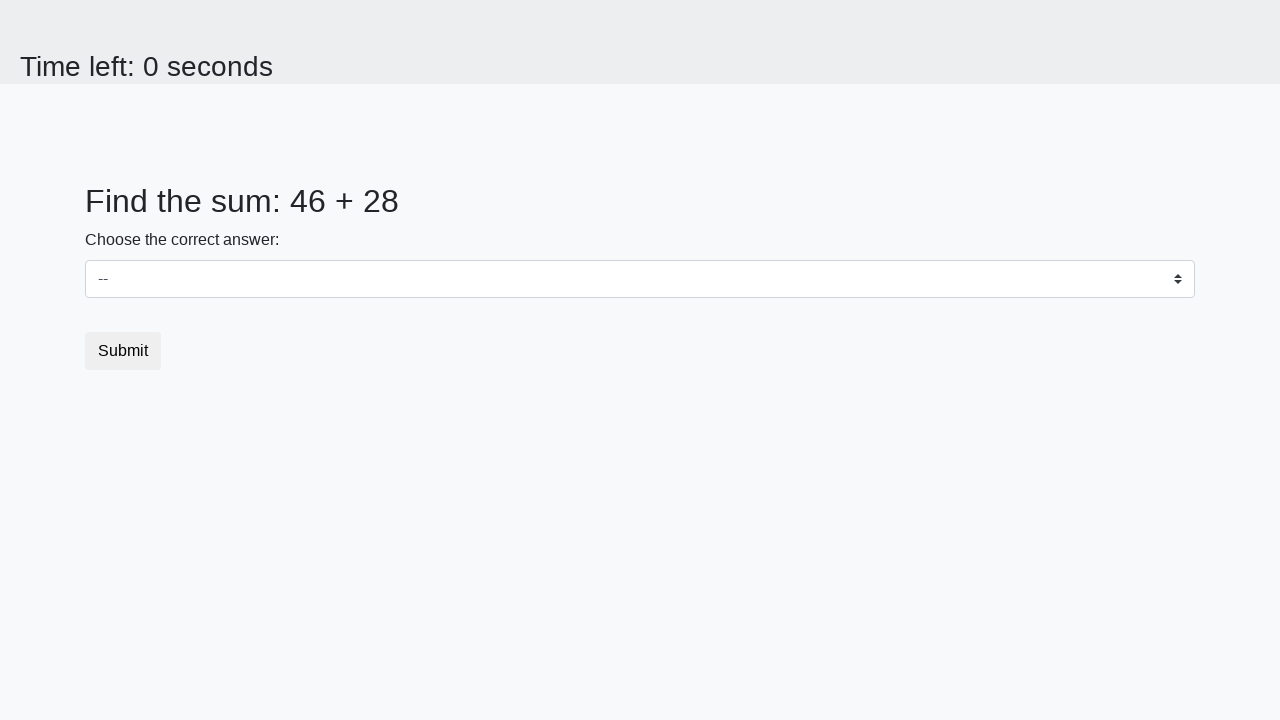

Selected sum result '74' from dropdown menu on #dropdown
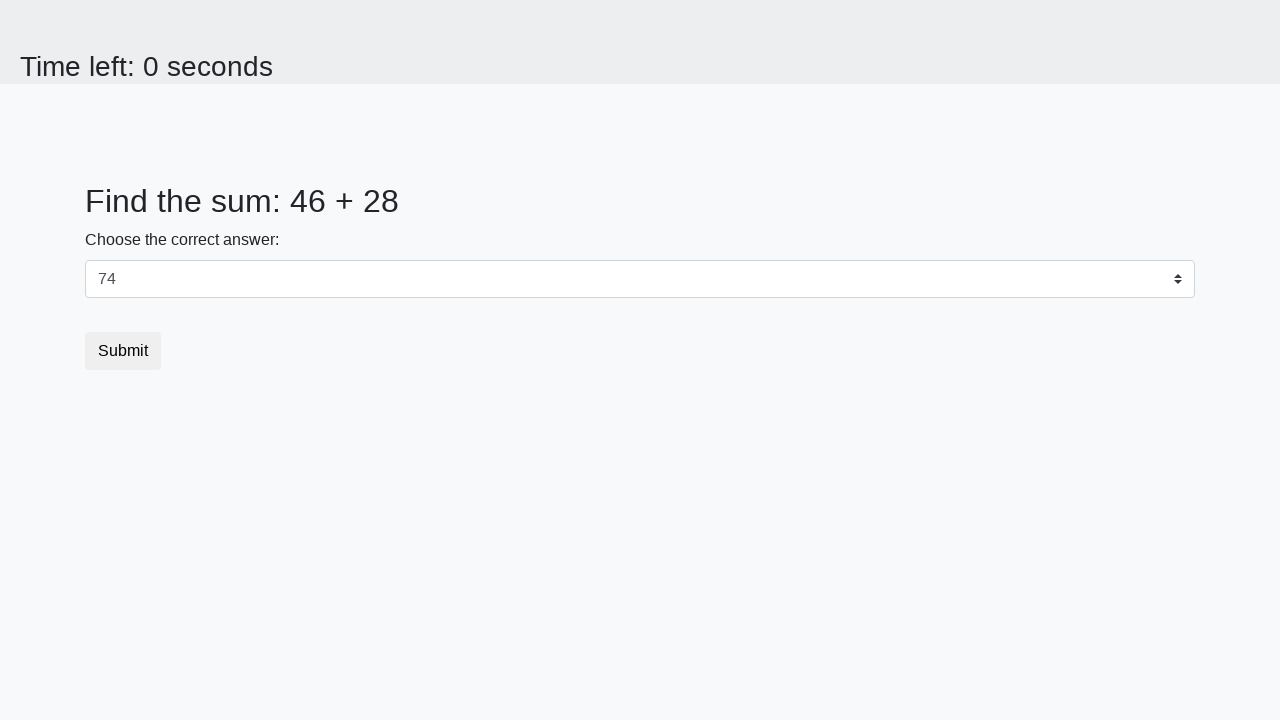

Clicked submit button at (123, 351) on button.btn
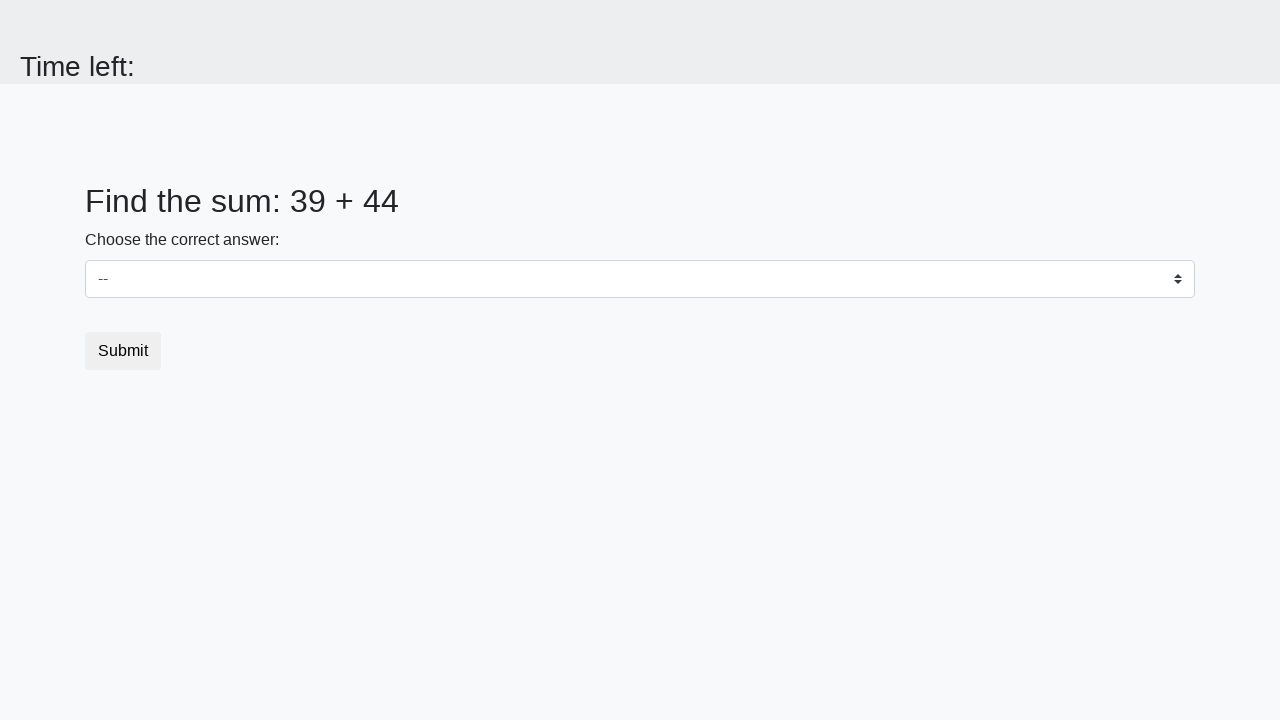

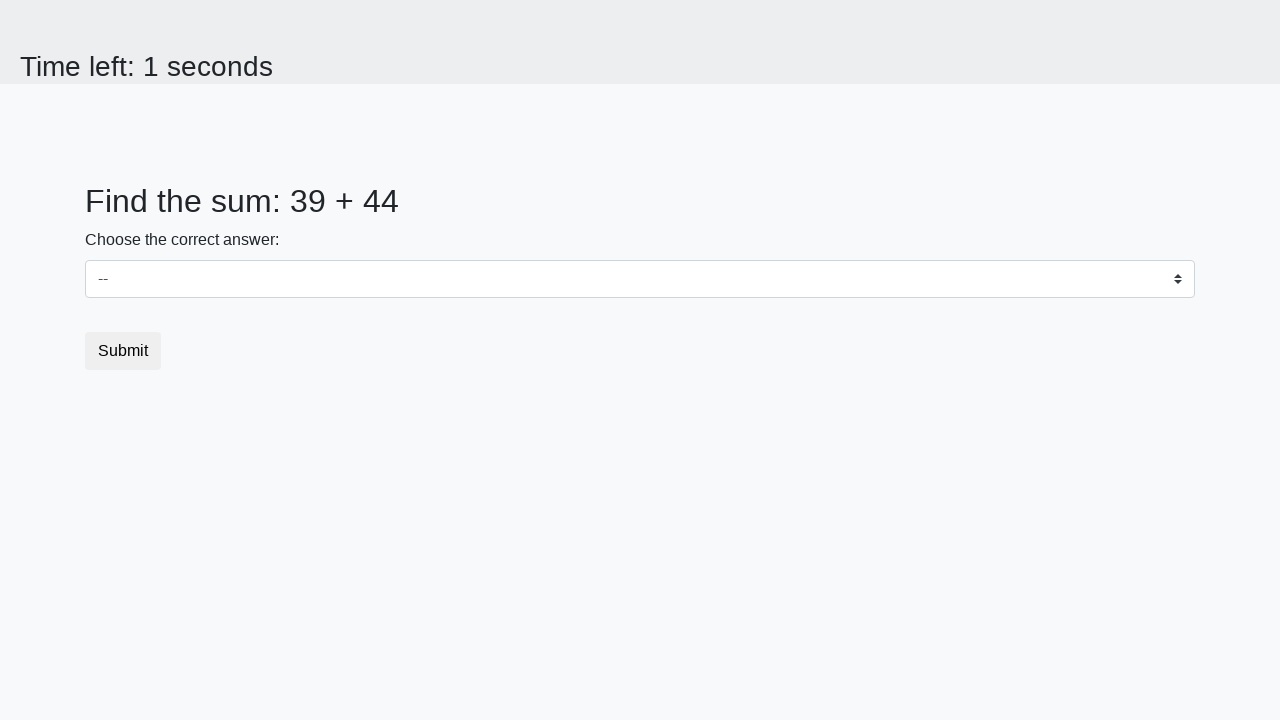